Tests a form by filling in user details and copying the current address to the permanent address field using keyboard shortcuts

Starting URL: https://demoqa.com/text-box

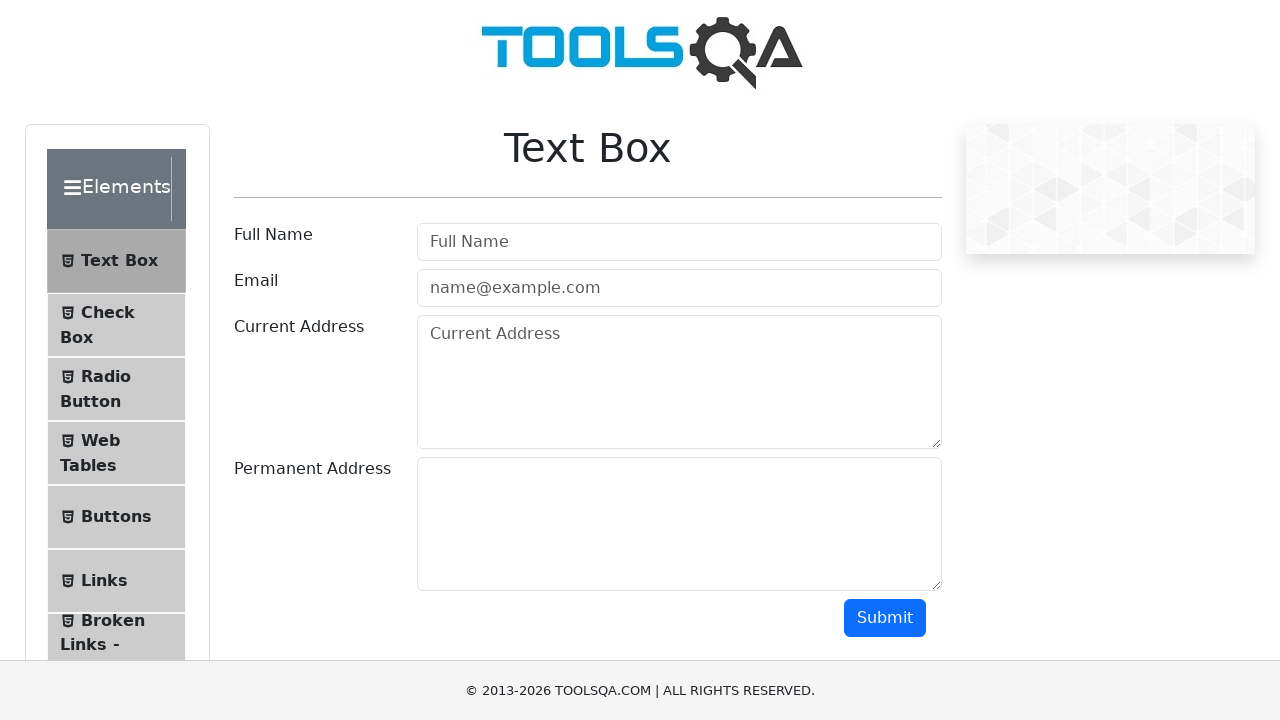

Filled user name field with 'Rajendra Babu' on #userName
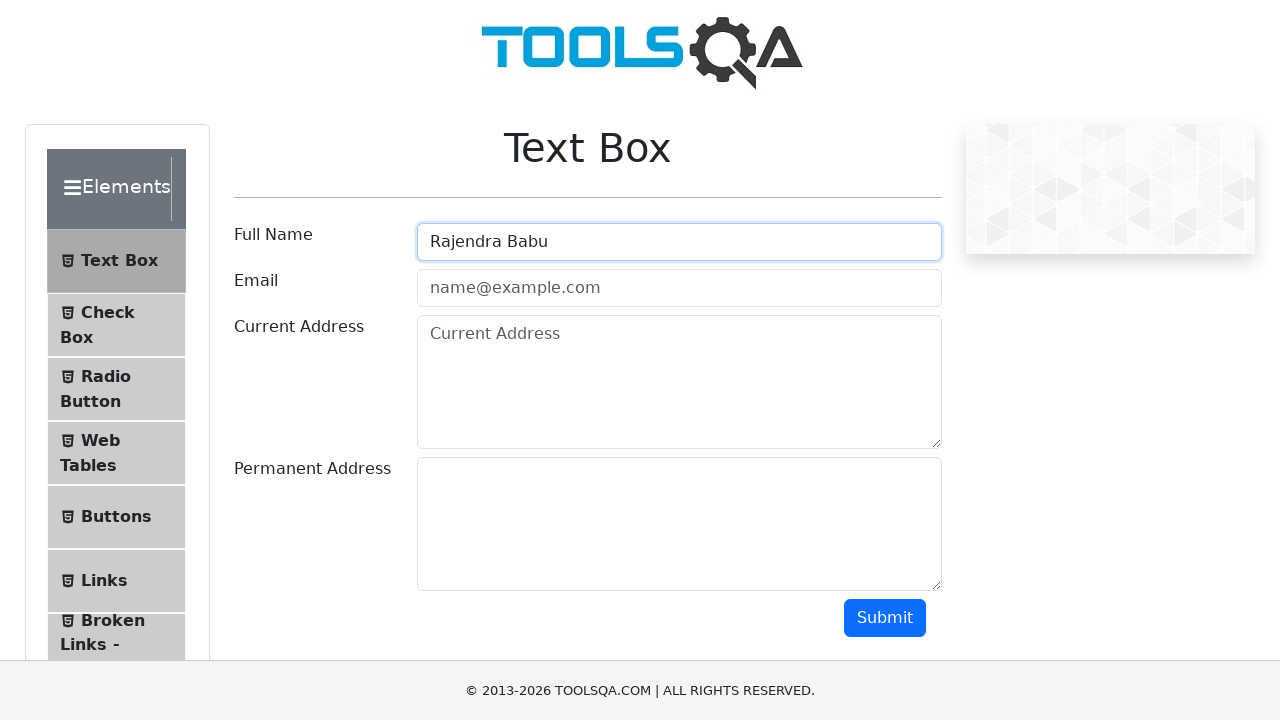

Filled email field with 'RajendraBabu@gmail.com' on #userEmail
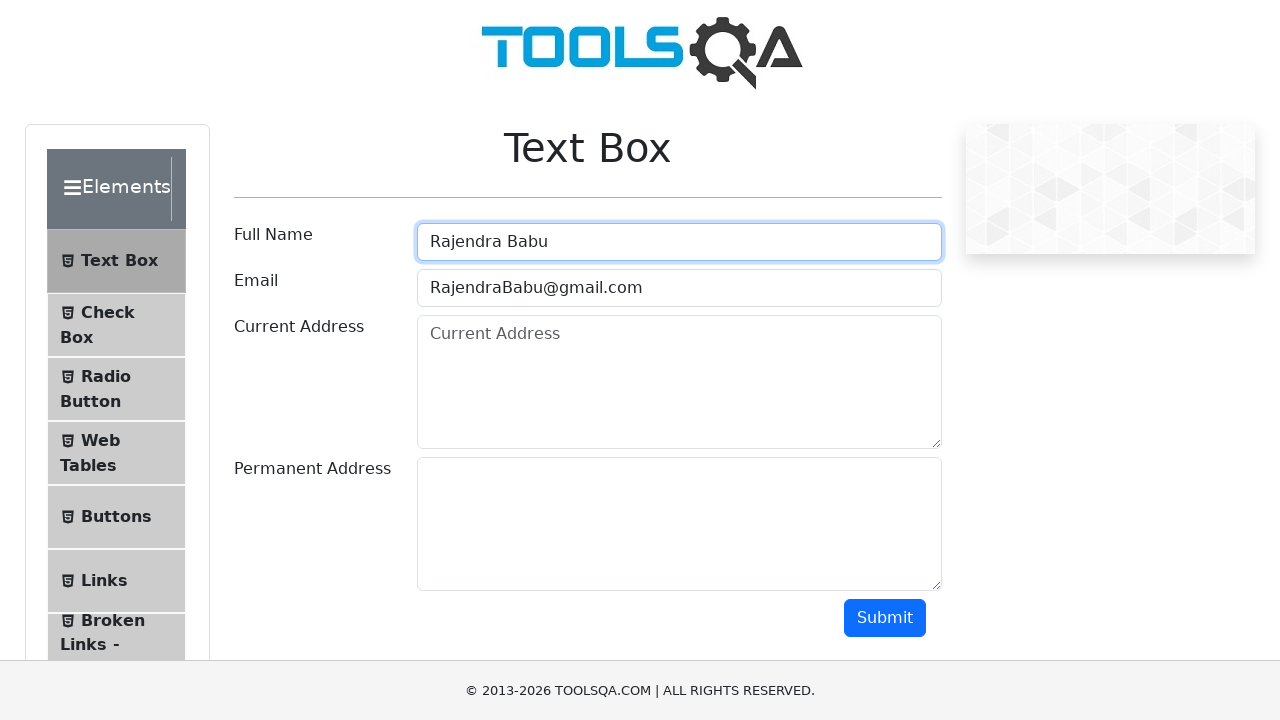

Filled current address field with '123, Cross1 , Street2 , Bangalore' on #currentAddress
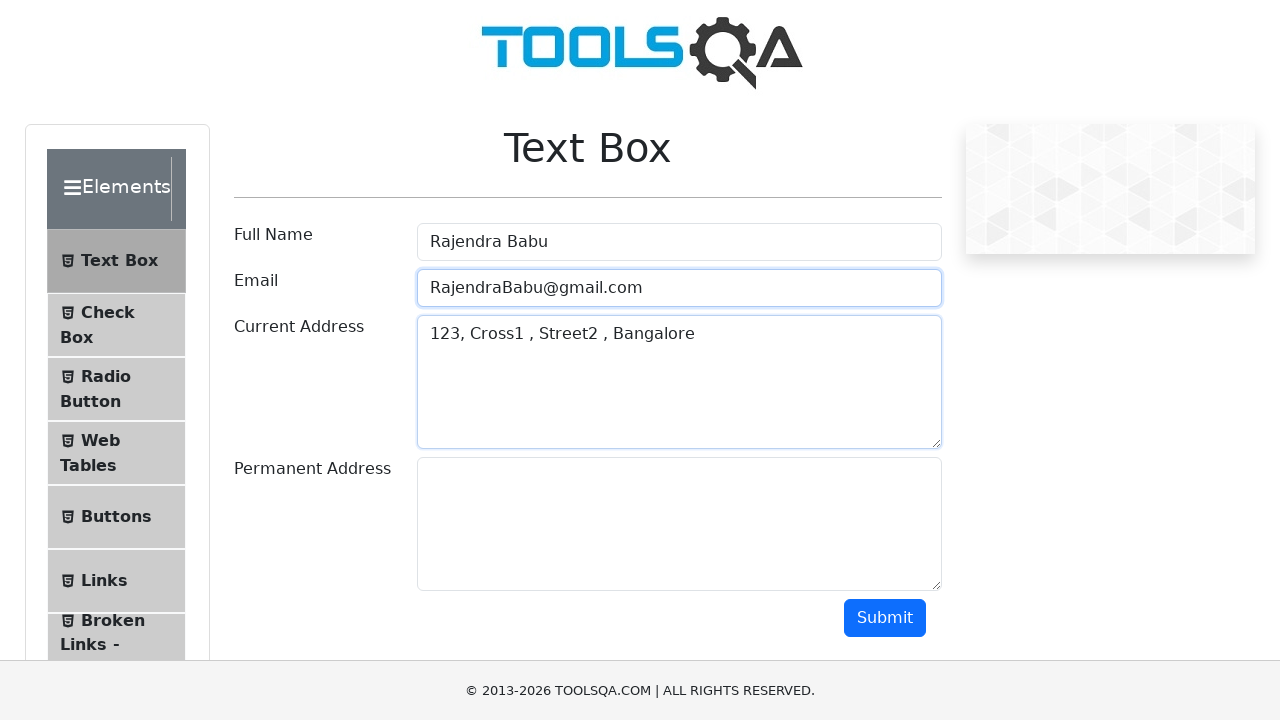

Clicked on current address field at (679, 382) on #currentAddress
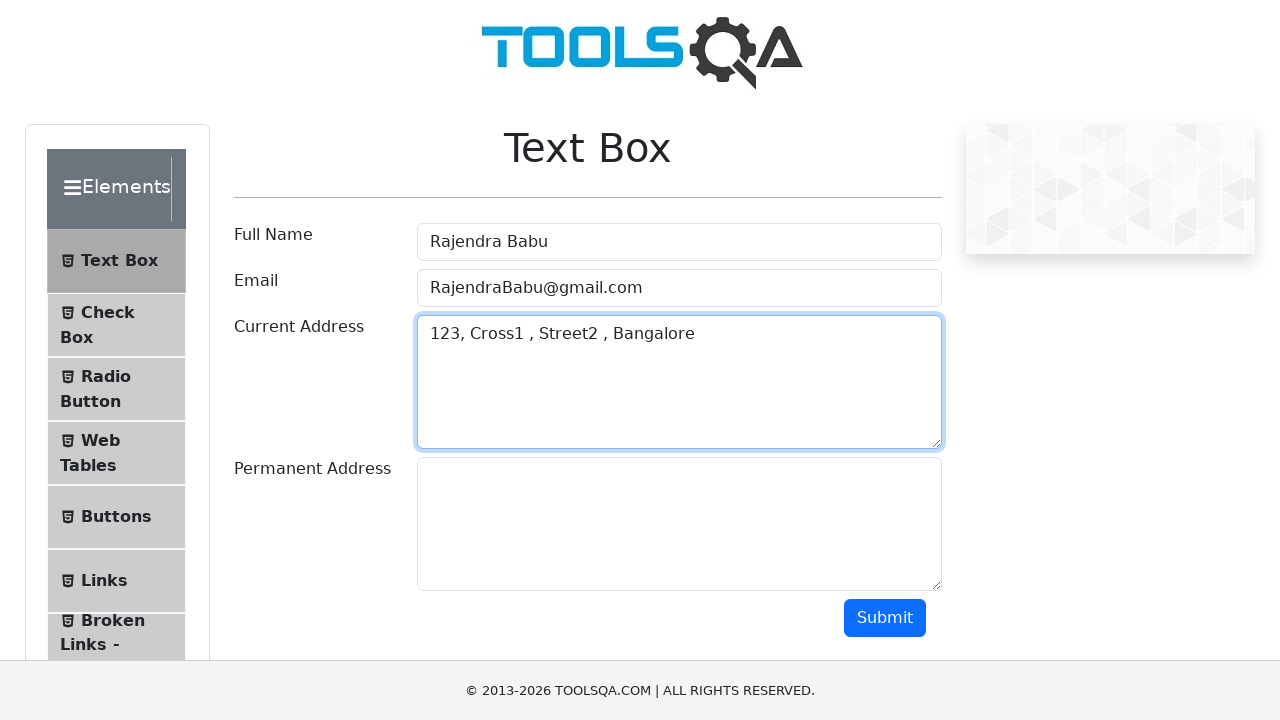

Selected all text in current address field using Ctrl+A
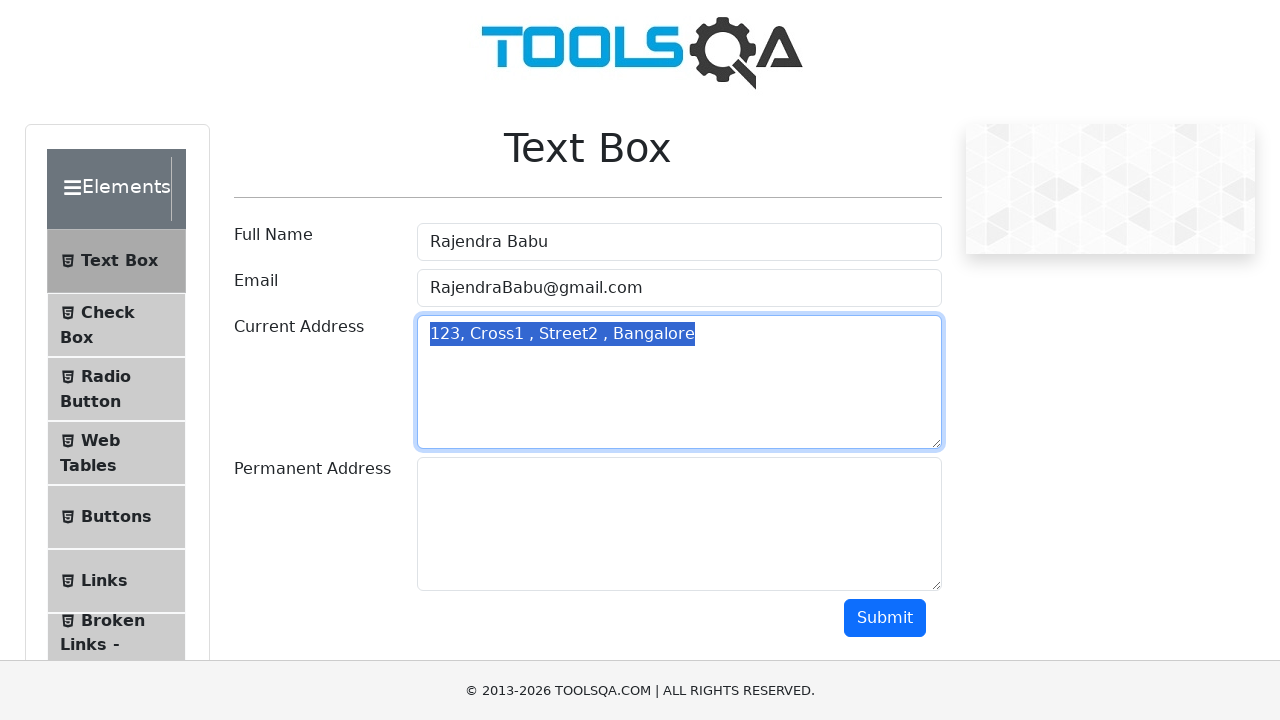

Copied selected current address text using Ctrl+C
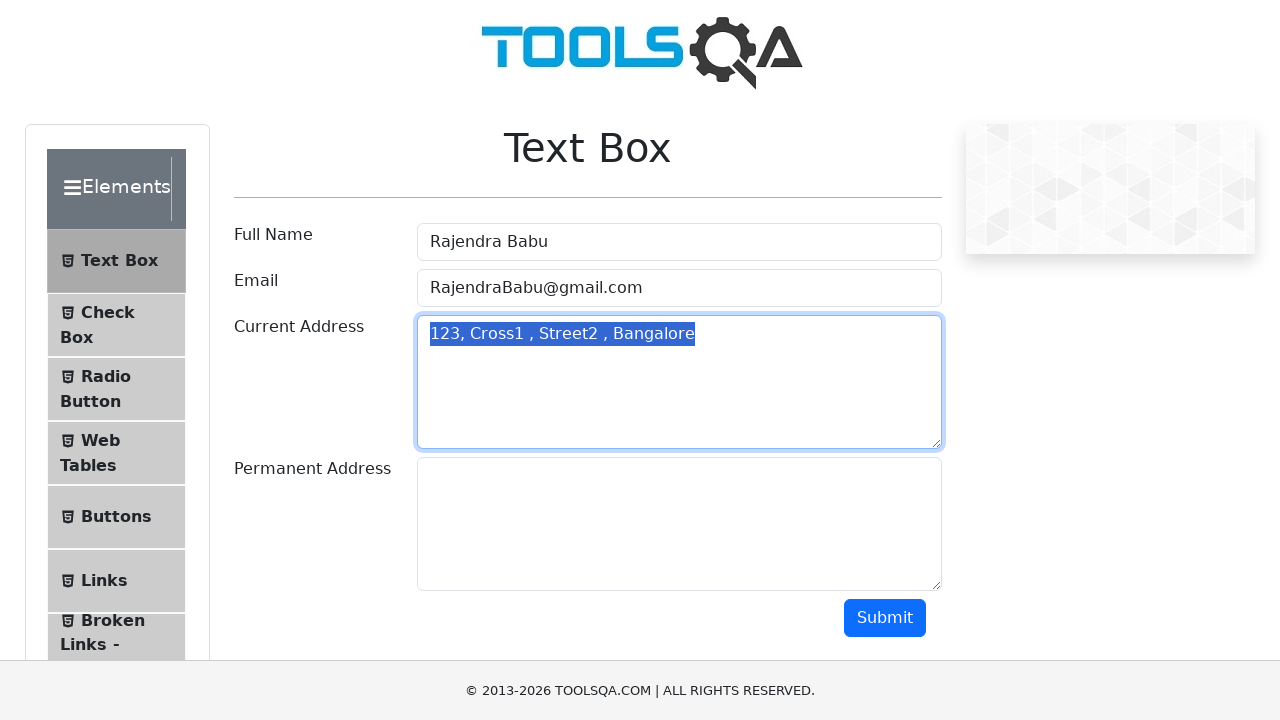

Moved to permanent address field using Tab key
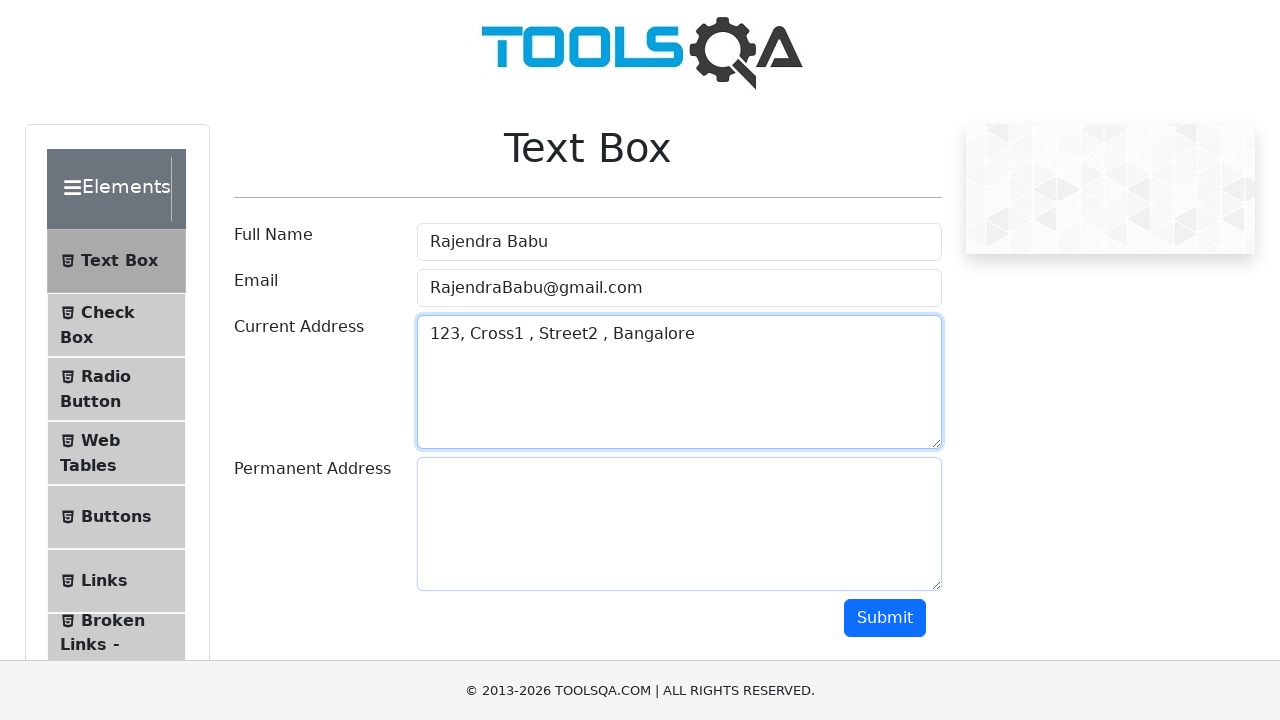

Pasted current address to permanent address field using Ctrl+V
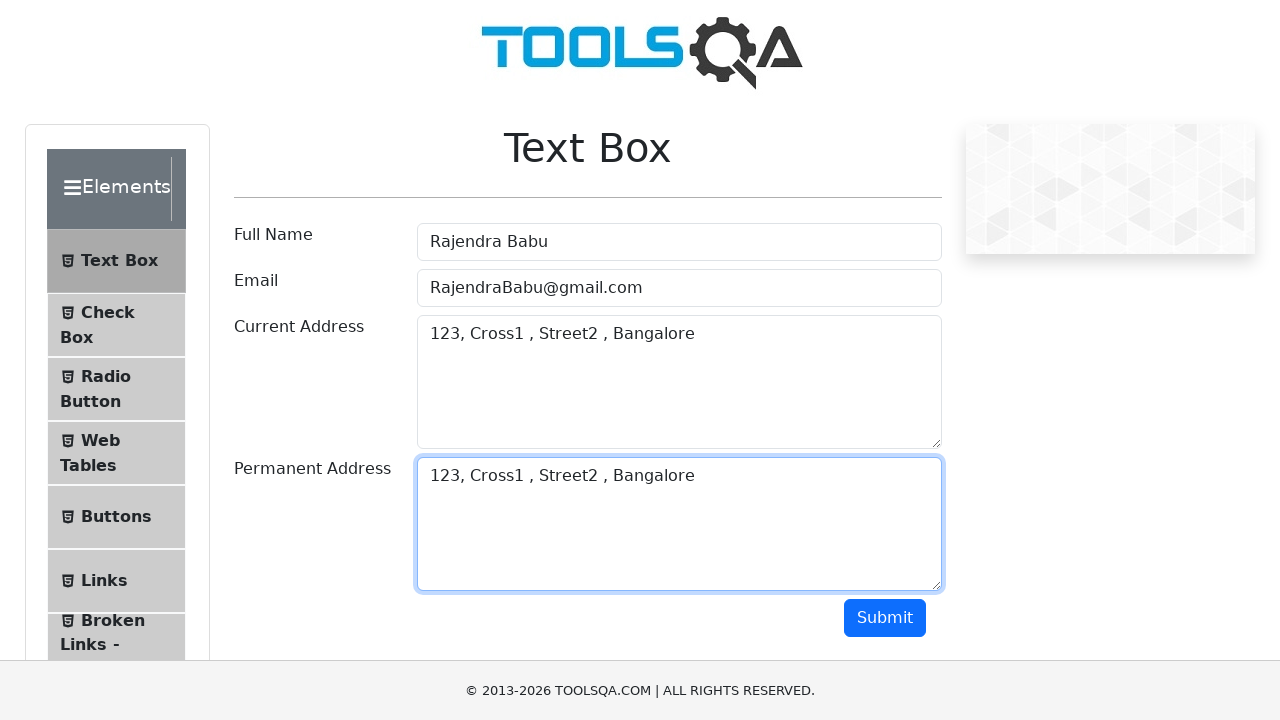

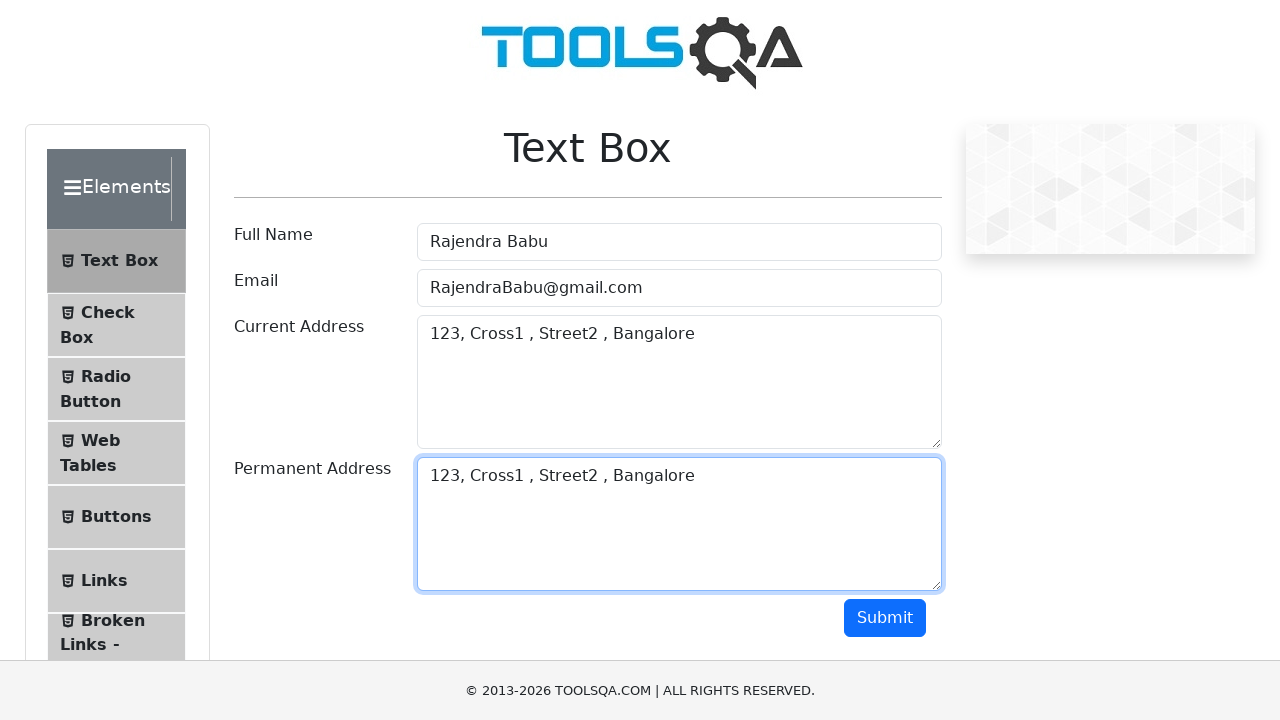